Tests clearing all sessionStorage data by clicking a button to populate storage, then clearing it completely.

Starting URL: https://example.cypress.io/commands/storage

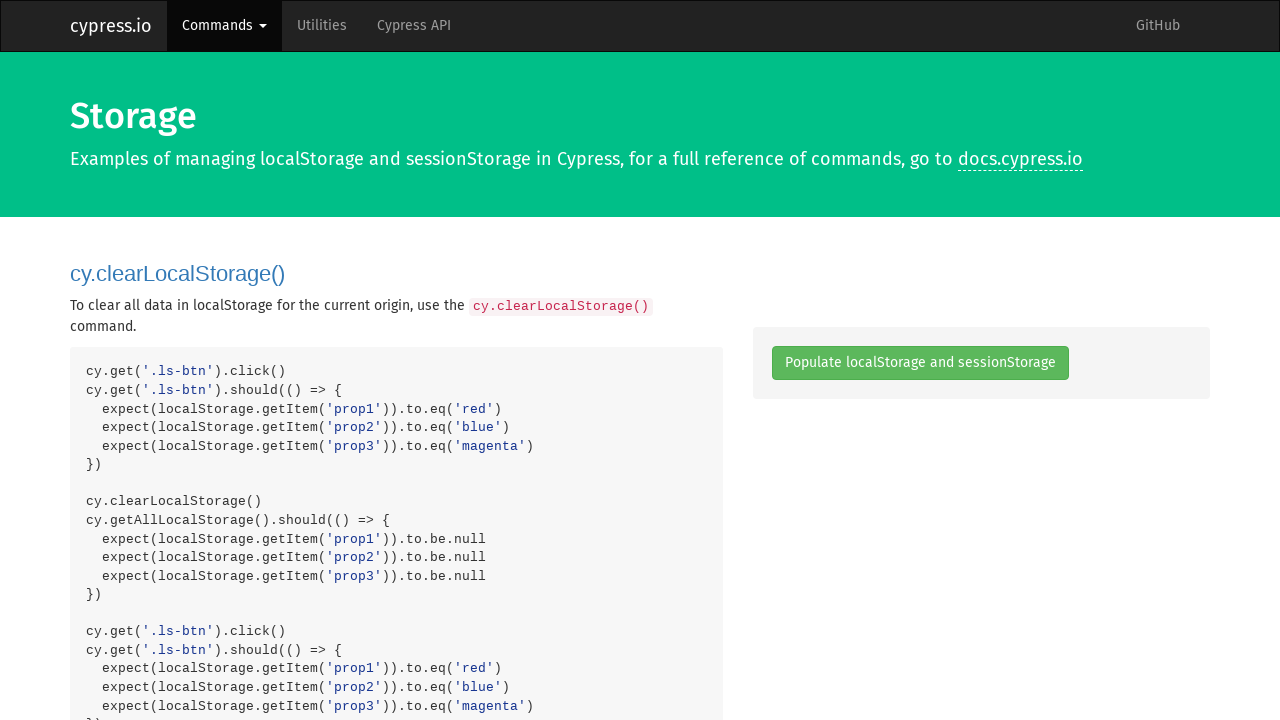

Clicked button to populate sessionStorage at (920, 363) on .ls-btn
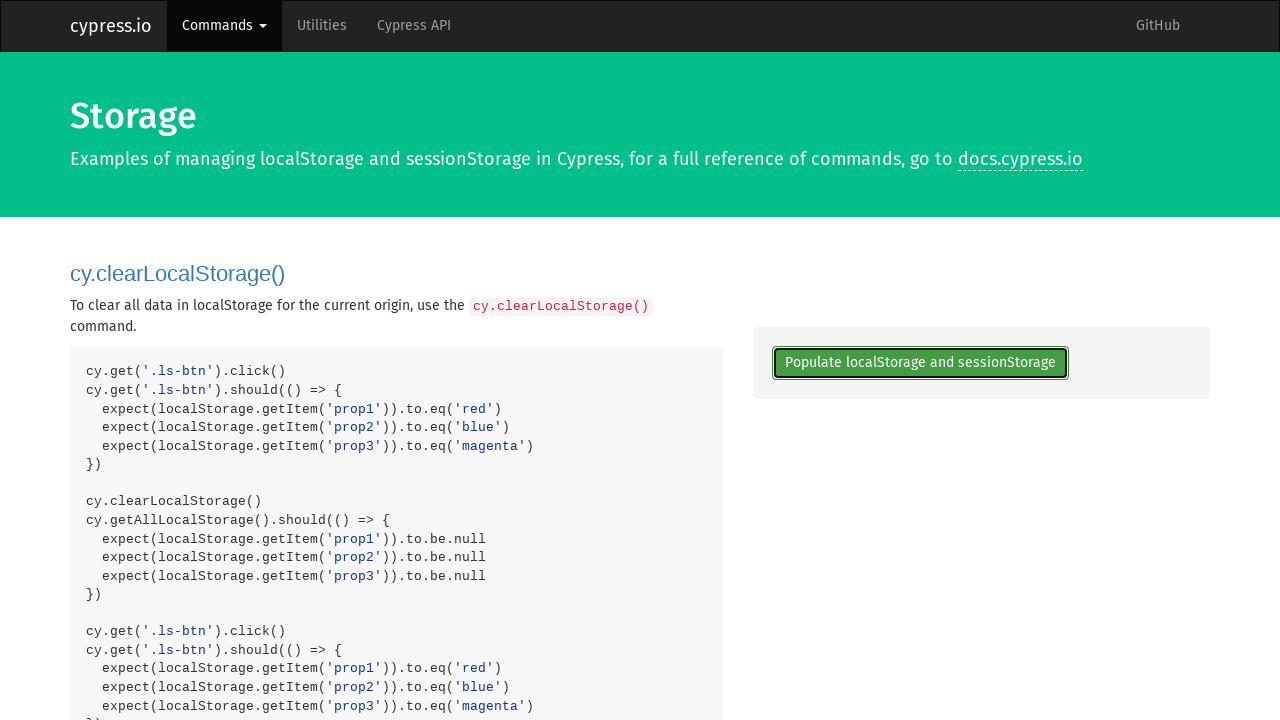

Cleared all sessionStorage data
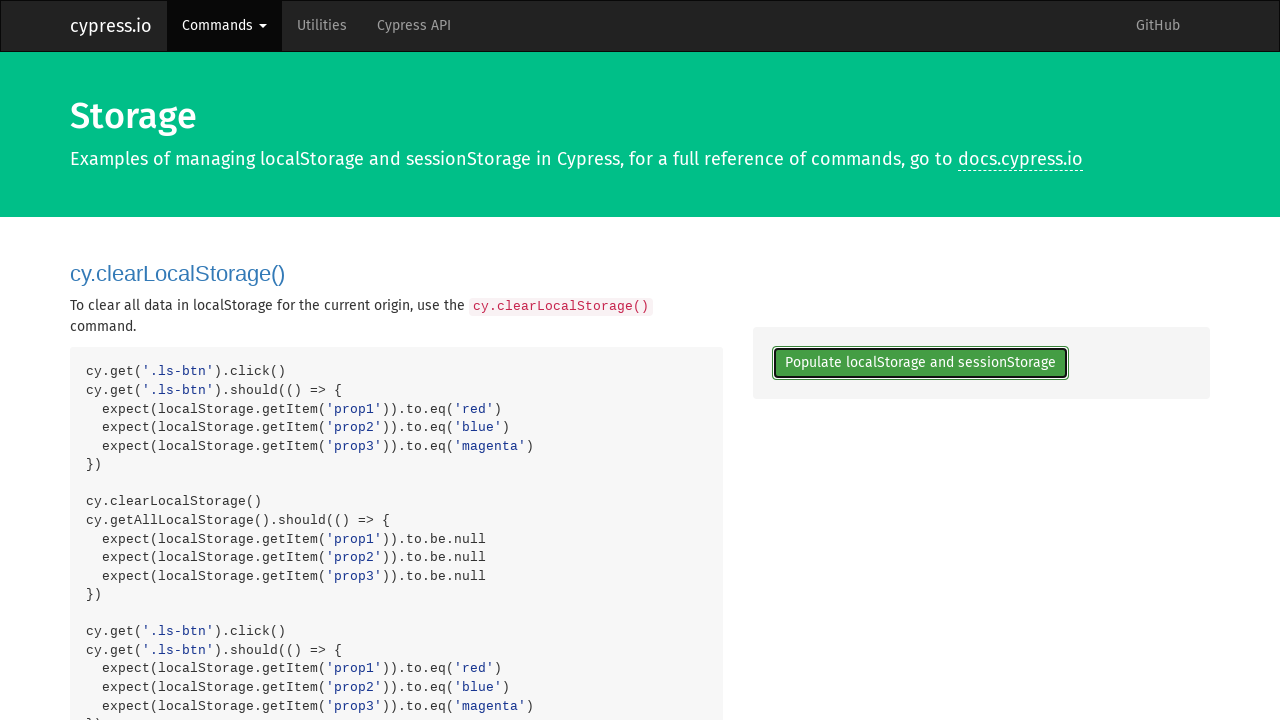

Verified sessionStorage is completely cleared
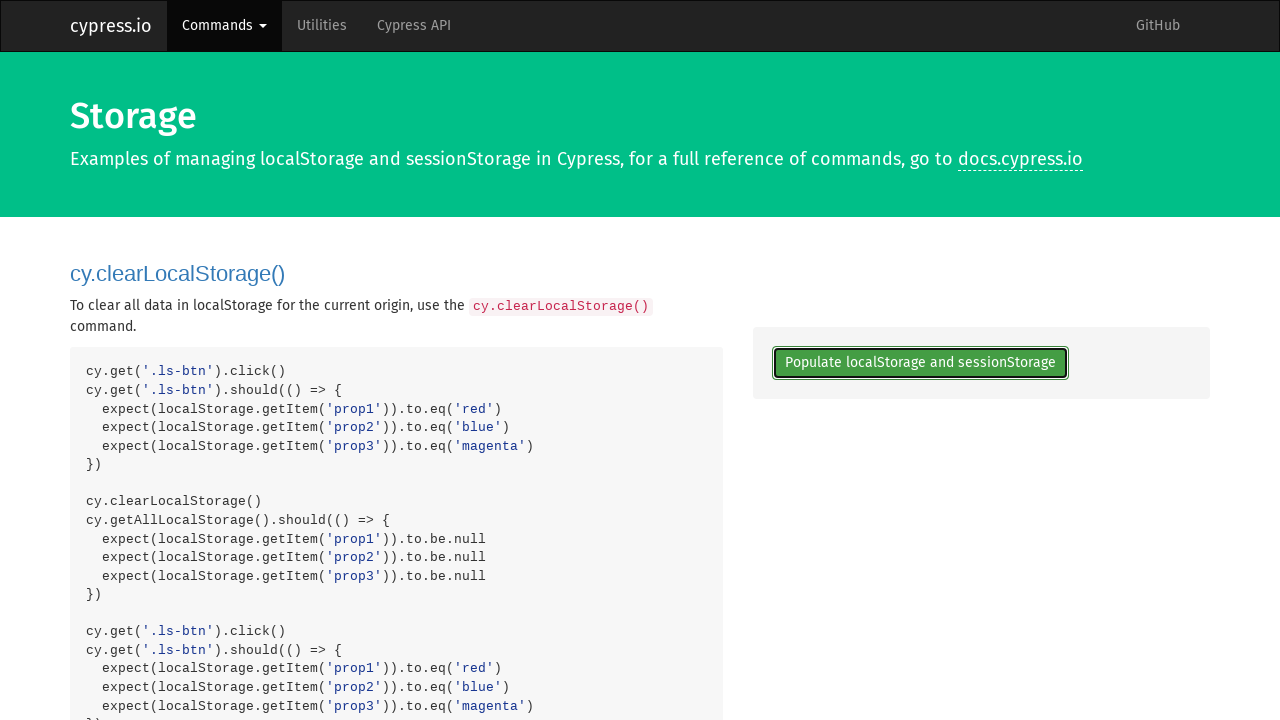

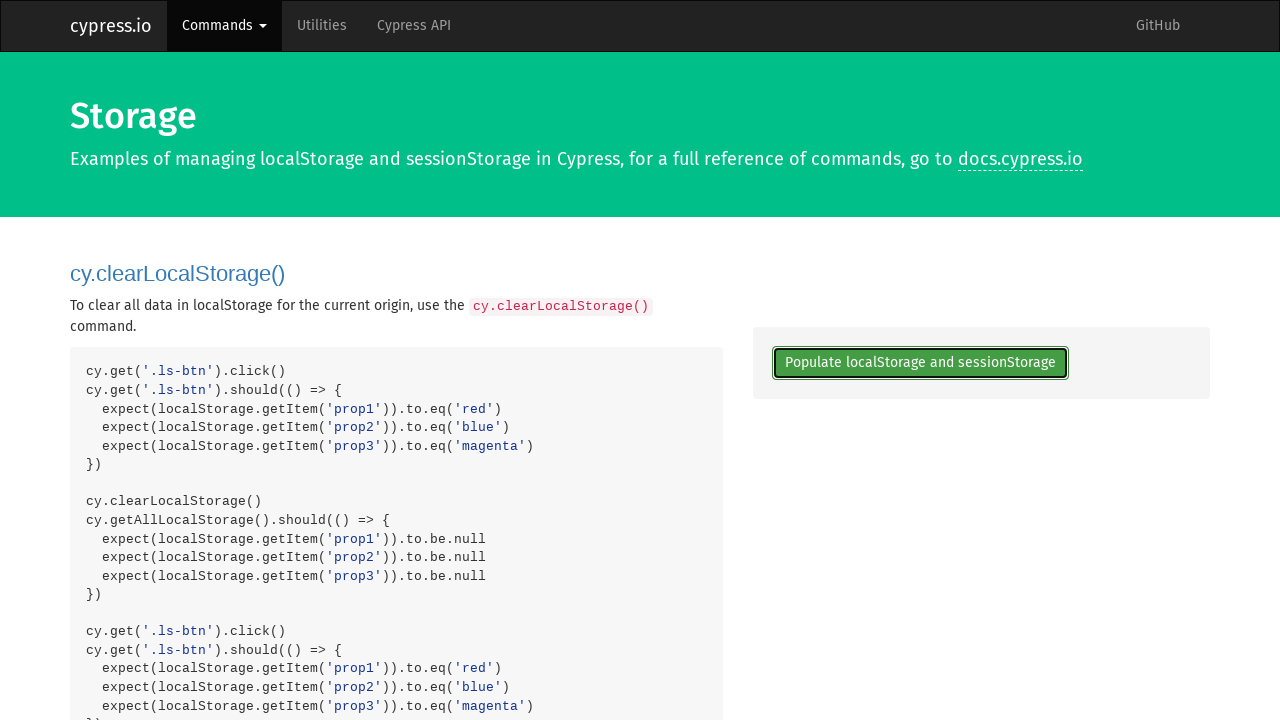